Tests that new todo items are appended to the bottom of the list by creating 3 items and verifying count and order

Starting URL: https://demo.playwright.dev/todomvc

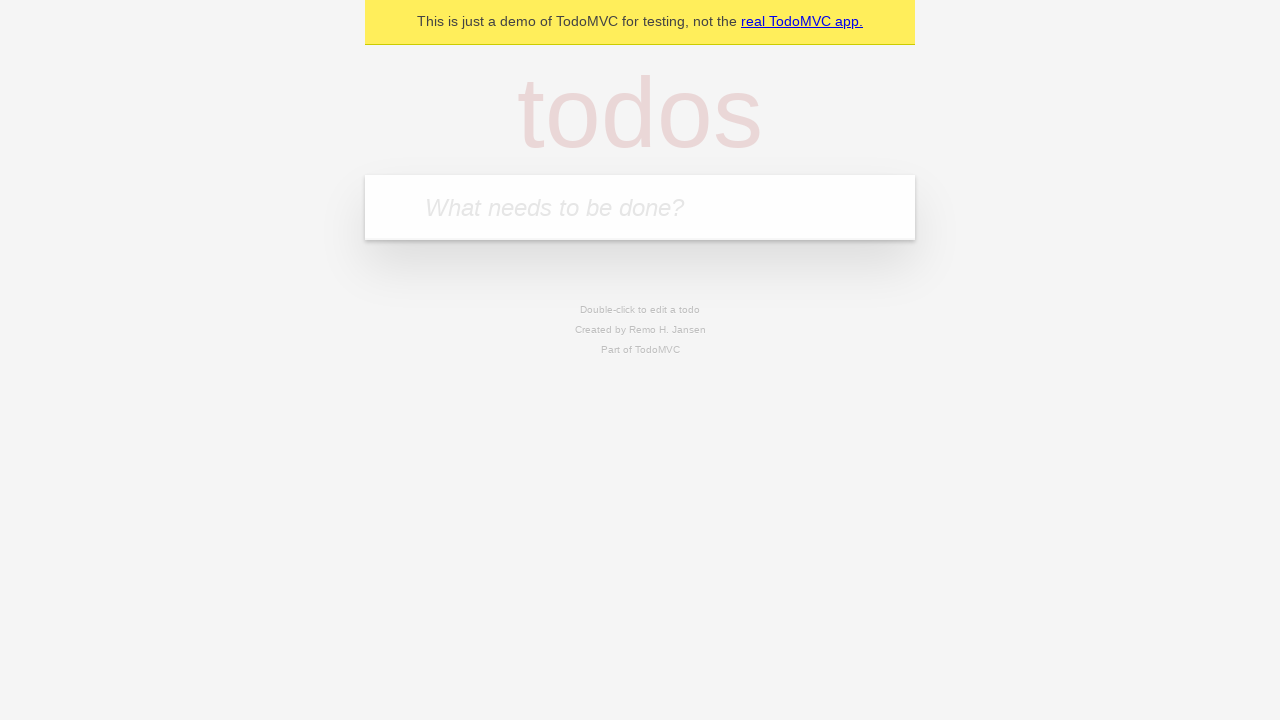

Filled todo input with 'buy some cheese' on internal:attr=[placeholder="What needs to be done?"i]
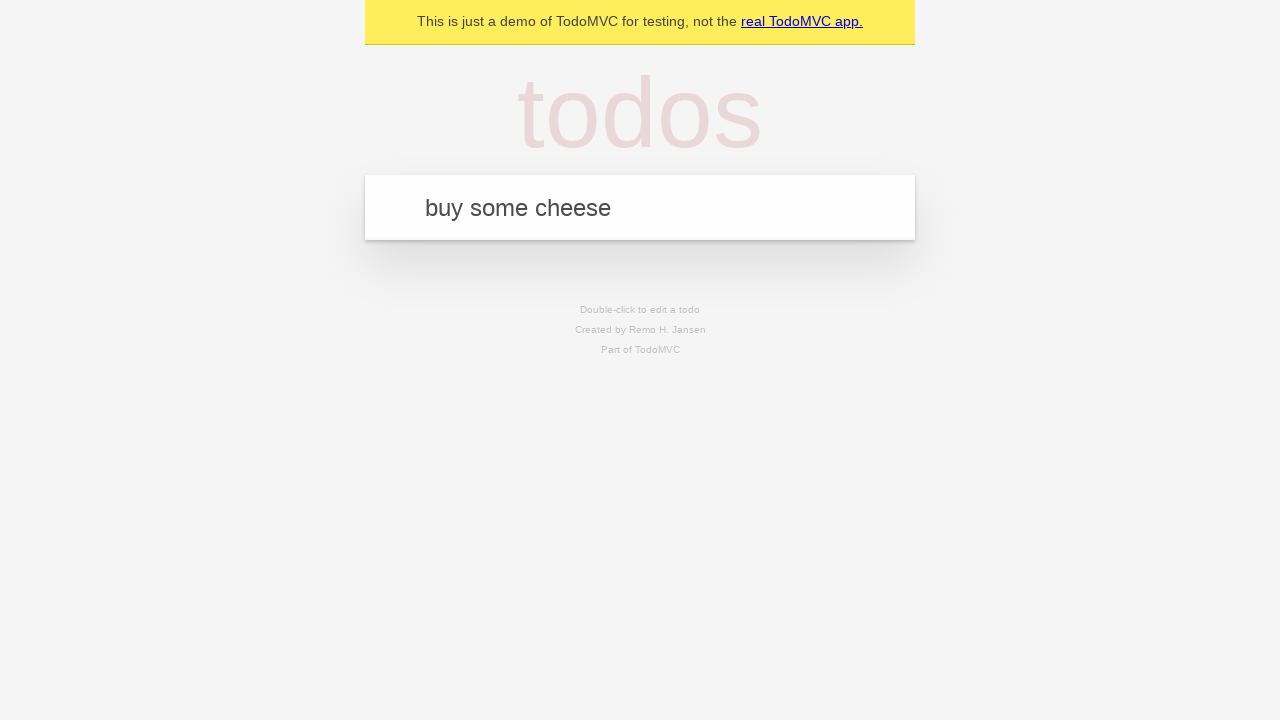

Pressed Enter to add first todo item on internal:attr=[placeholder="What needs to be done?"i]
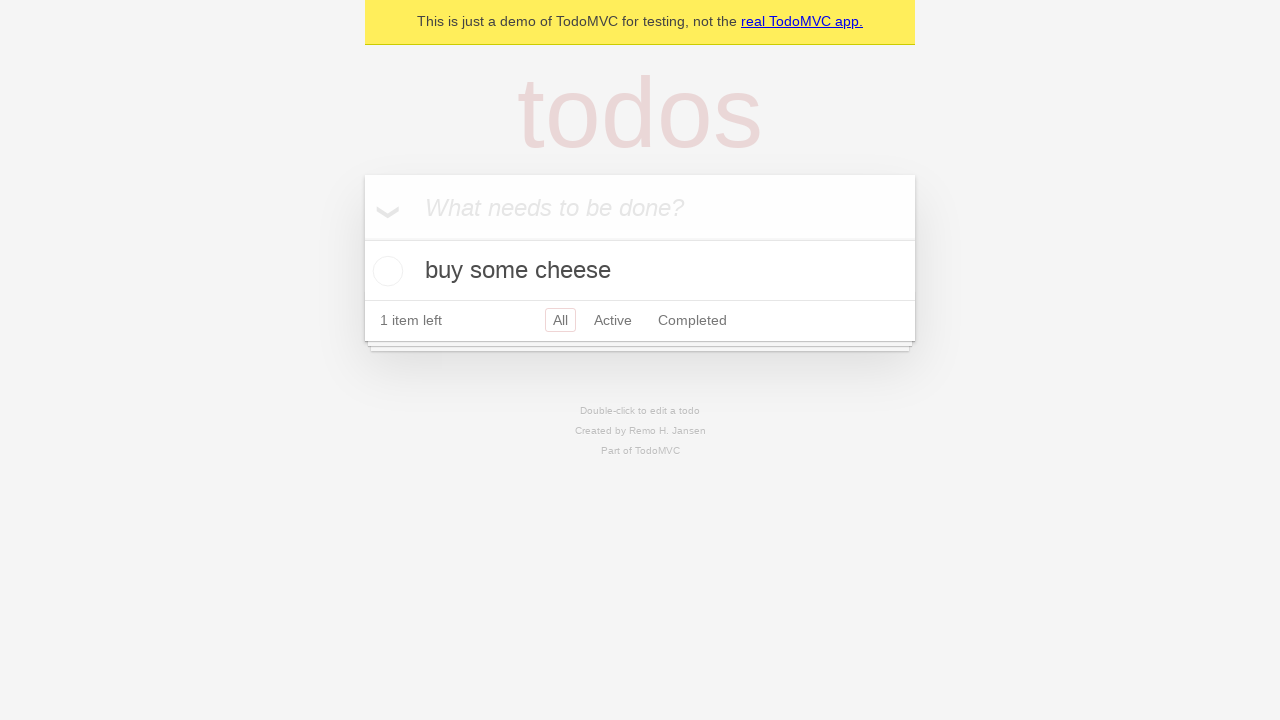

Filled todo input with 'feed the cat' on internal:attr=[placeholder="What needs to be done?"i]
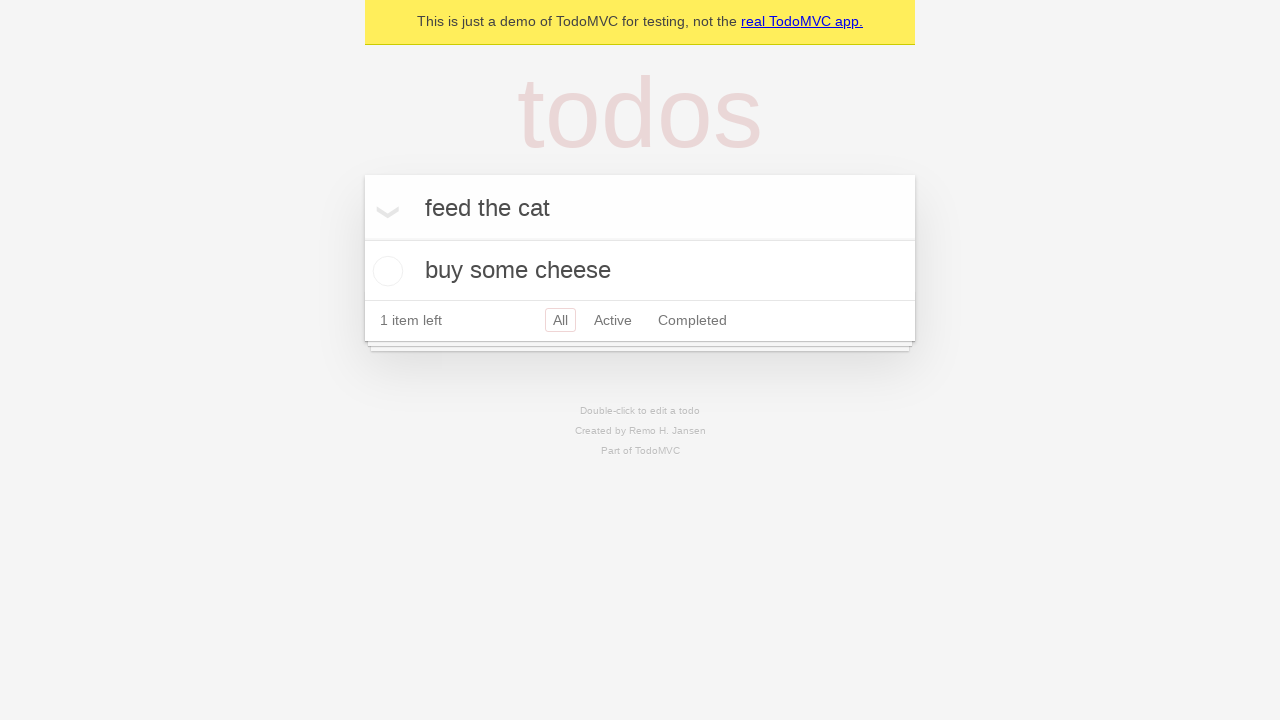

Pressed Enter to add second todo item on internal:attr=[placeholder="What needs to be done?"i]
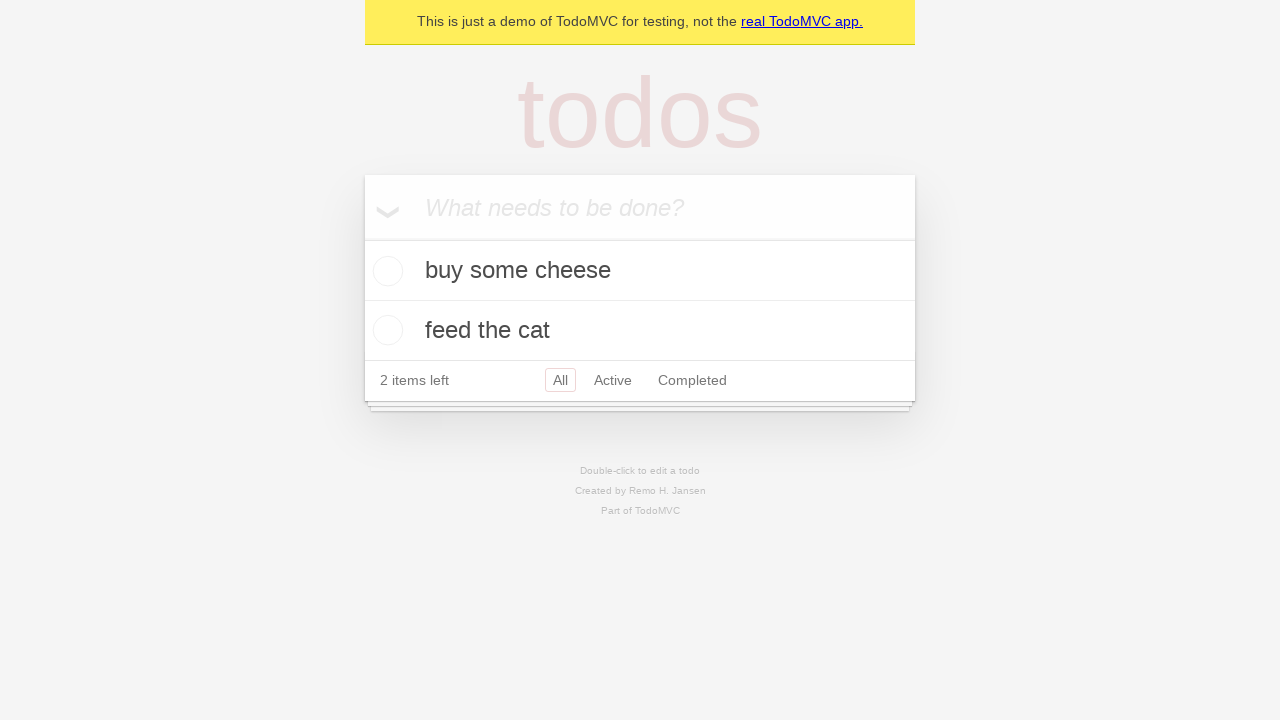

Filled todo input with 'book a doctors appointment' on internal:attr=[placeholder="What needs to be done?"i]
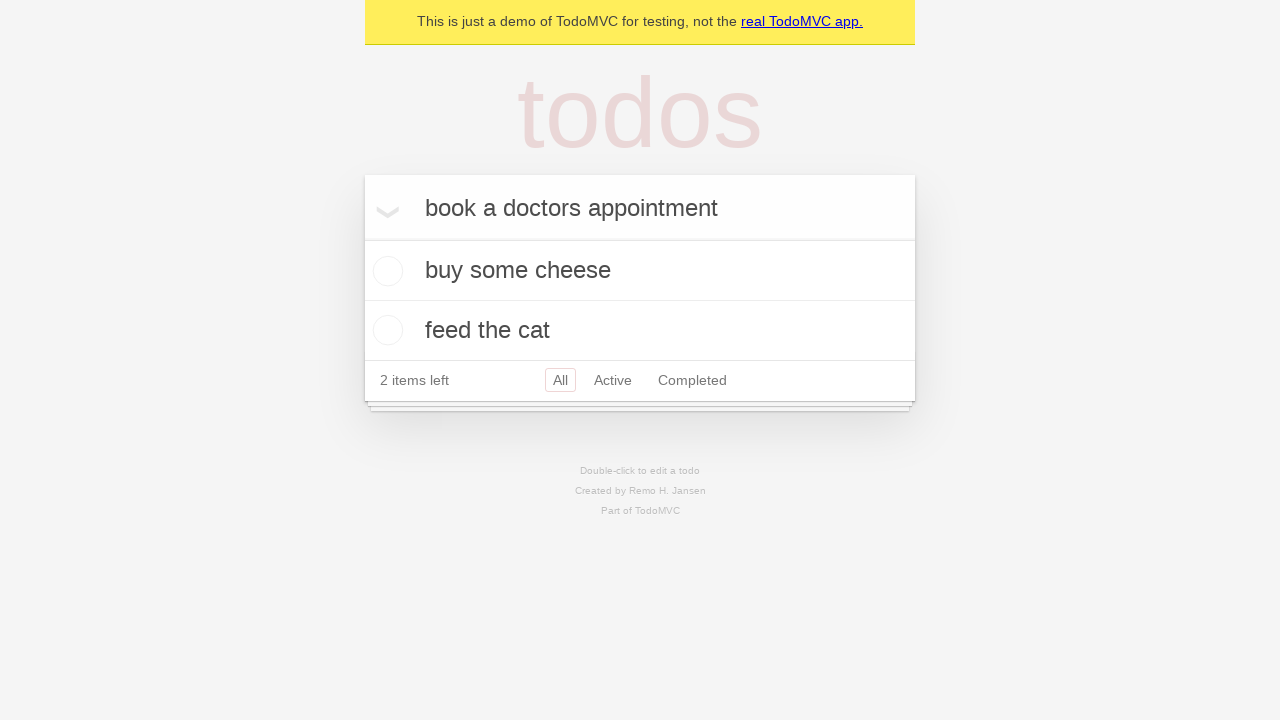

Pressed Enter to add third todo item on internal:attr=[placeholder="What needs to be done?"i]
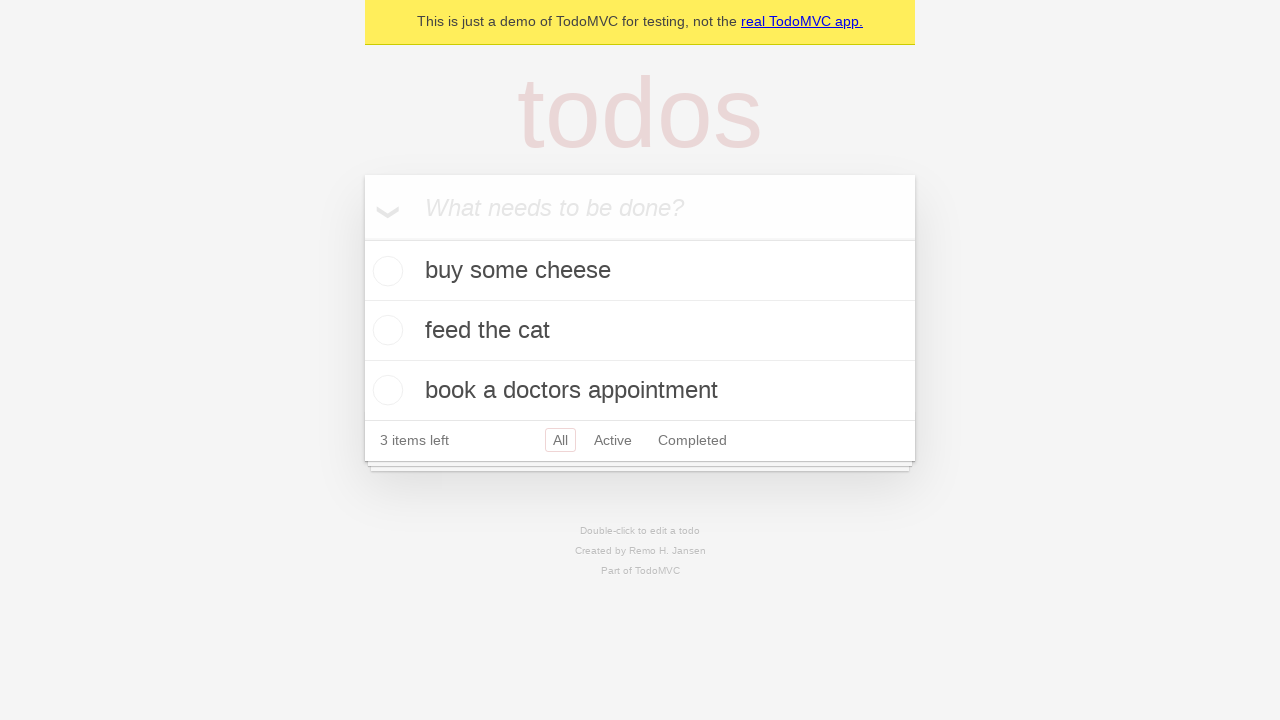

Verified that '3 items left' counter is displayed
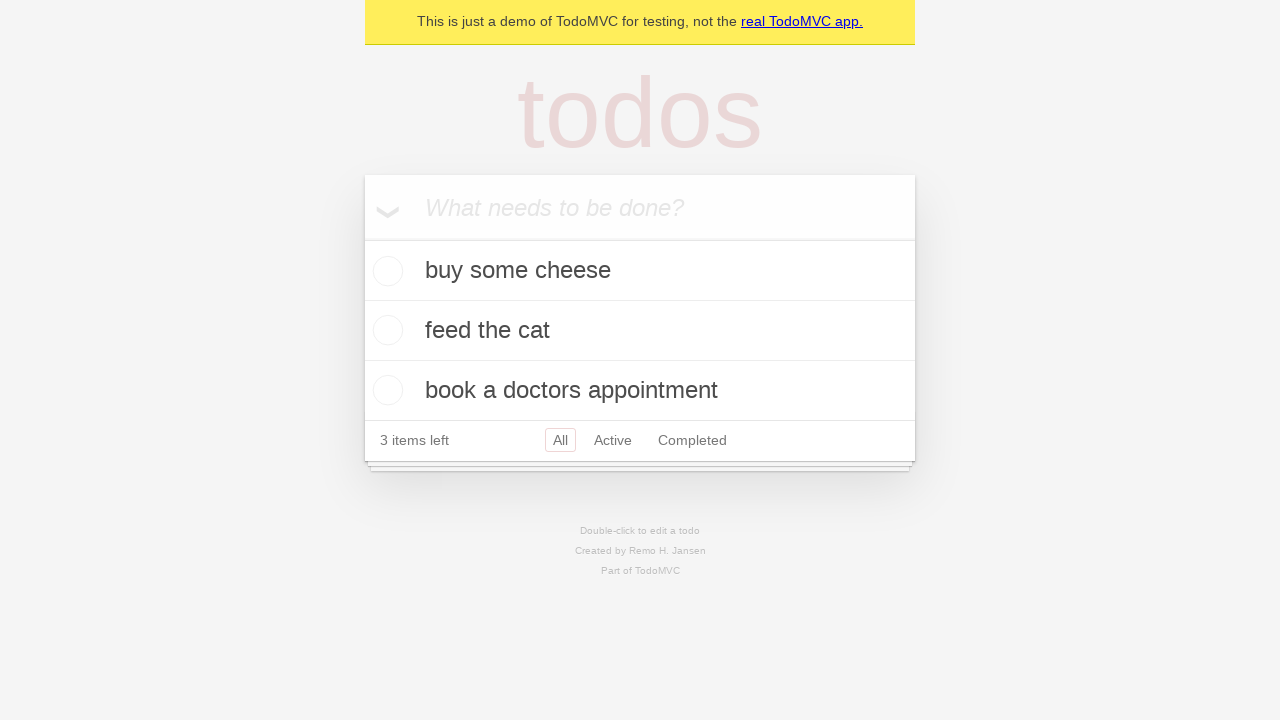

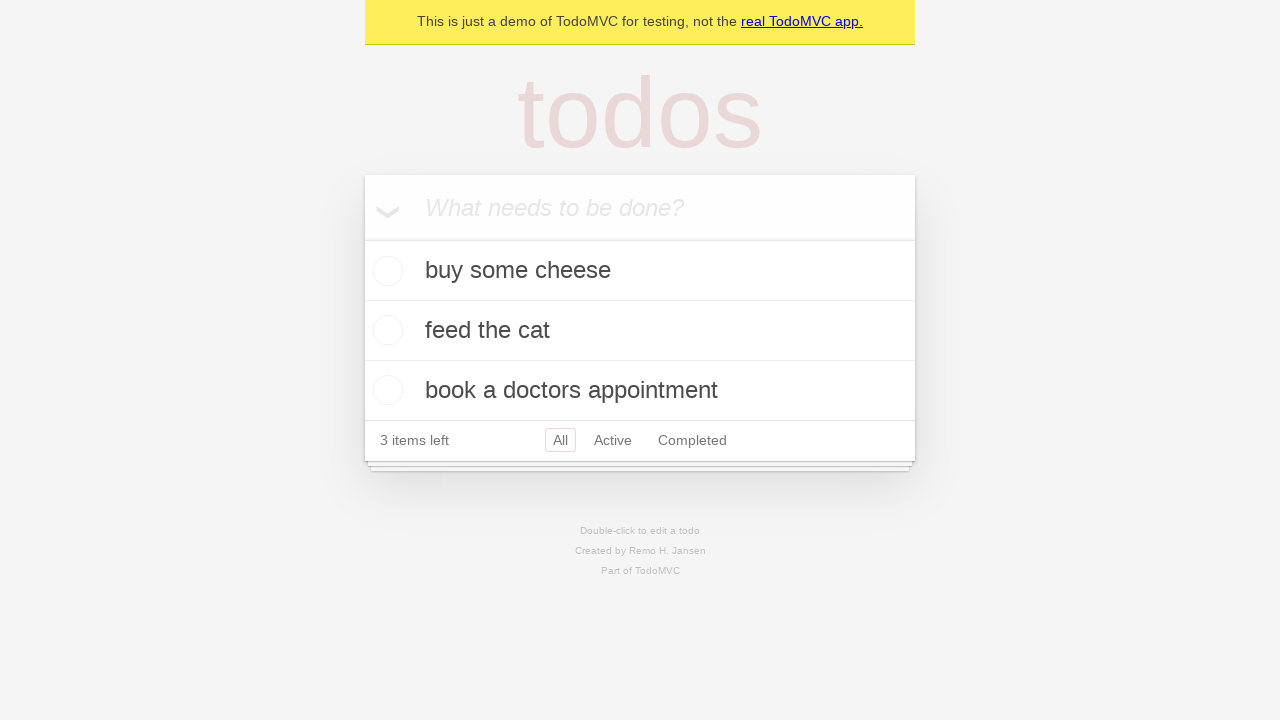